Tests dropdown functionality by clicking a dropdown button and then selecting the Facebook option from the dropdown menu

Starting URL: http://omayo.blogspot.com/

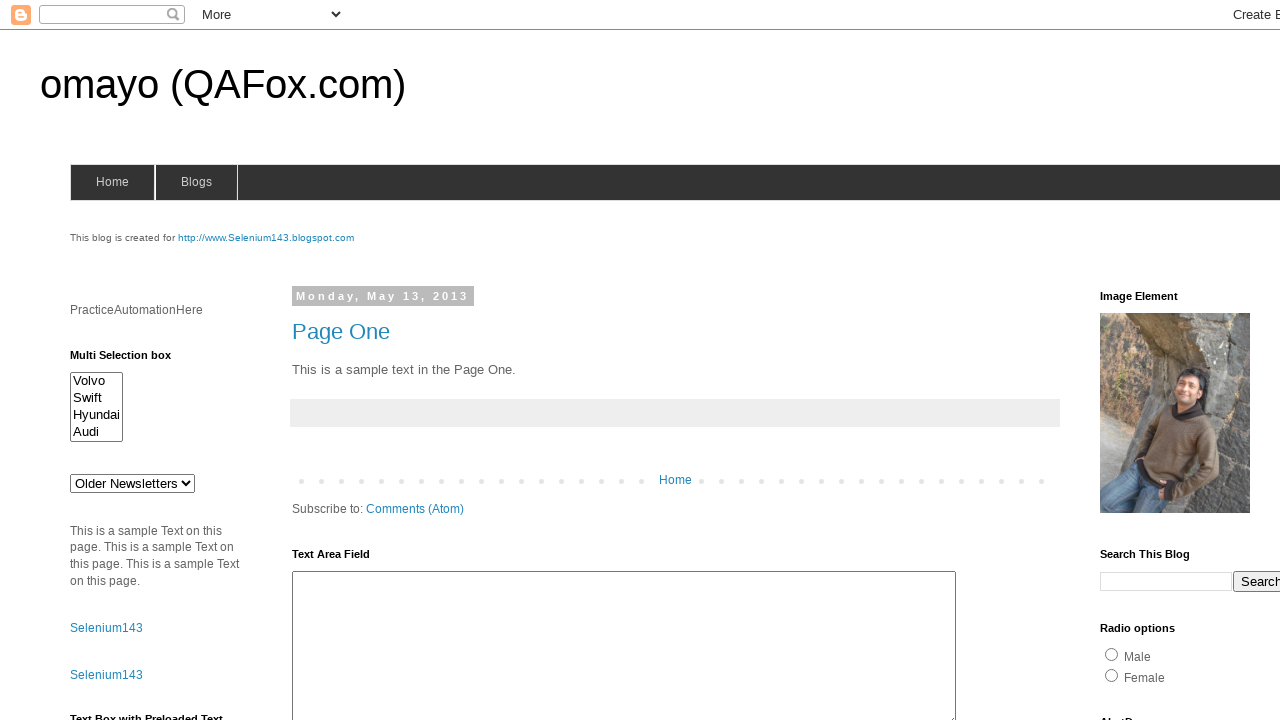

Clicked the dropdown button at (1227, 360) on .dropbtn
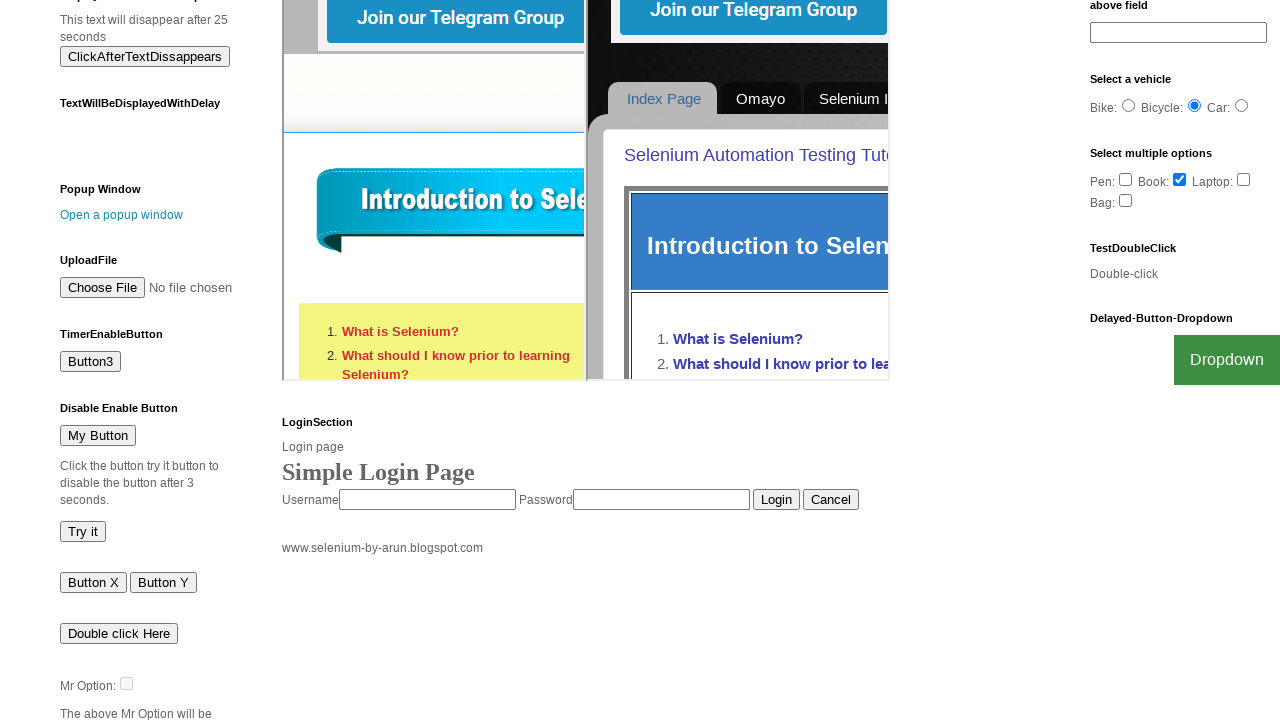

Facebook option appeared in dropdown menu
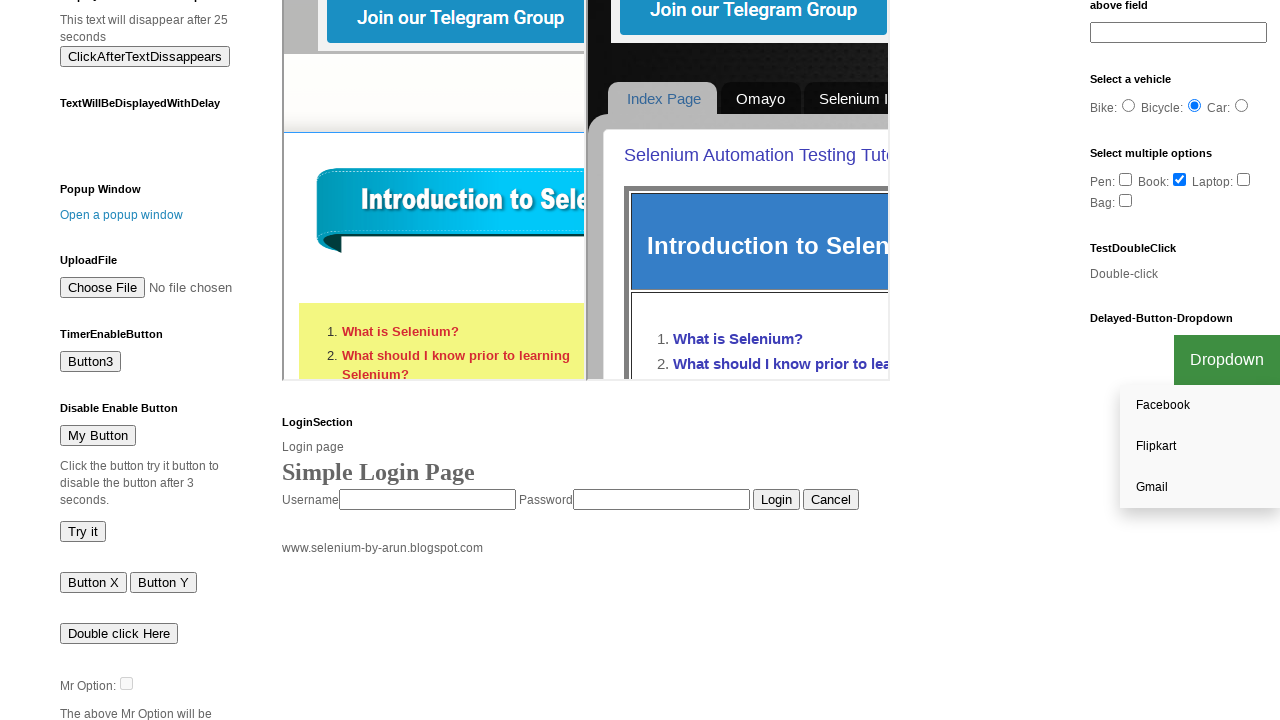

Selected Facebook option from dropdown at (1200, 406) on text=Facebook
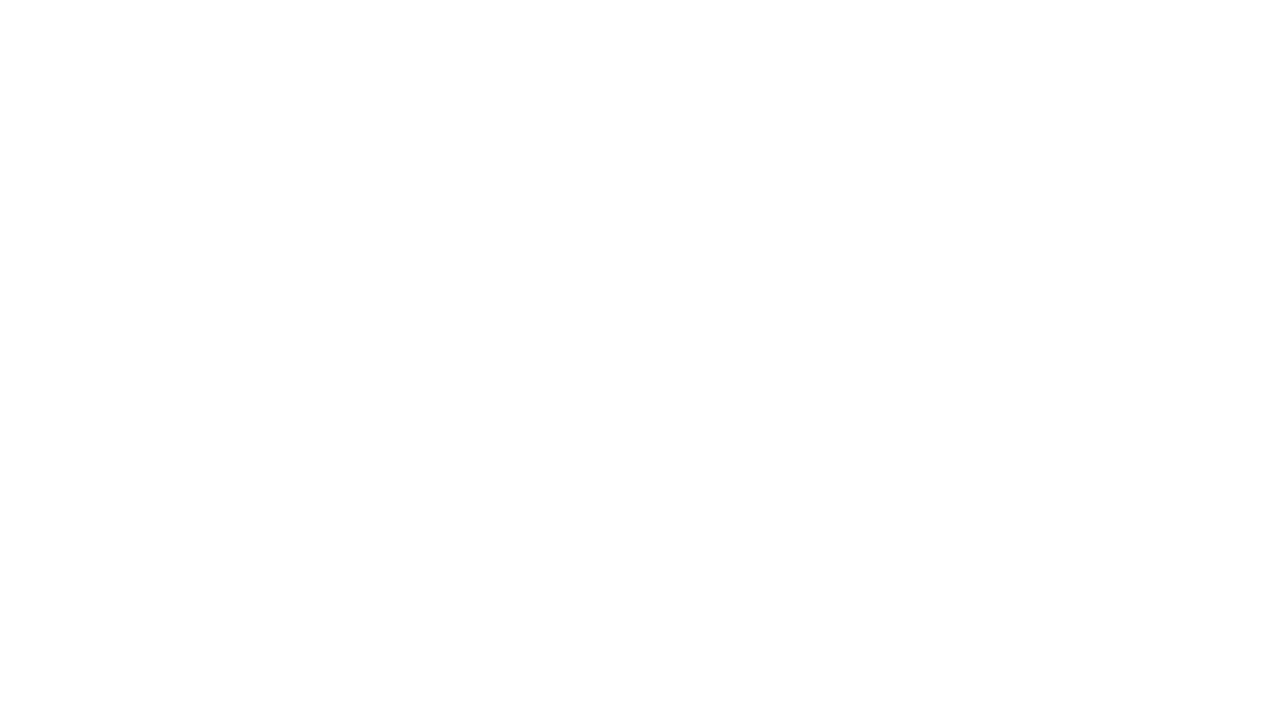

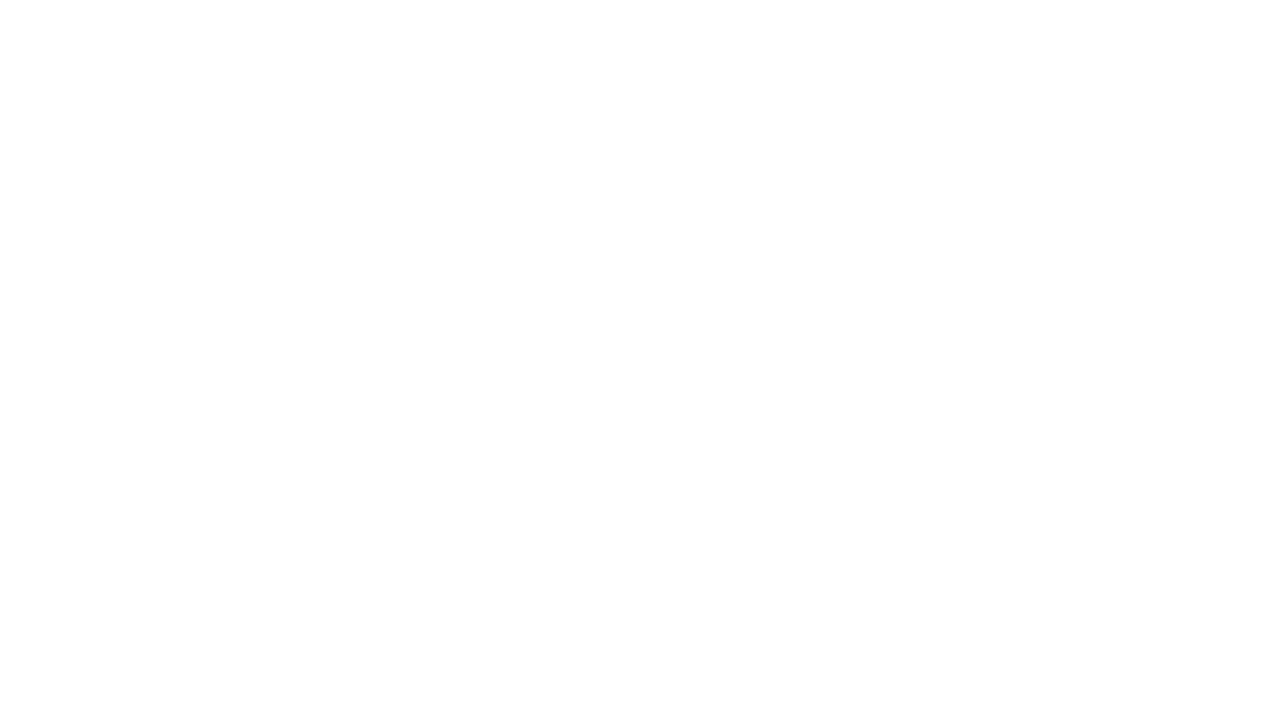